Tests toggle switch interaction on W3Schools by clicking a CSS toggle switch twice to verify it can be turned on and off

Starting URL: https://www.w3schools.com/howto/howto_css_switch.asp

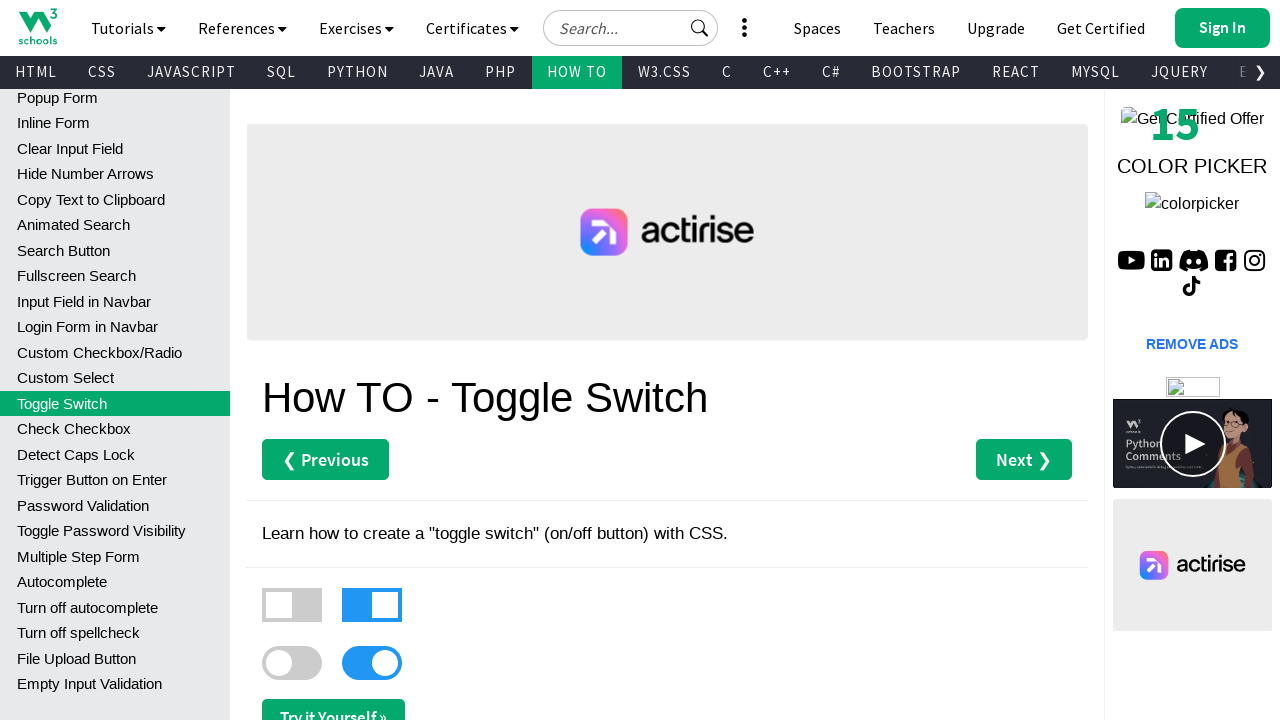

Clicked CSS toggle switch to turn it on at (292, 663) on xpath=//*[@id='main']/label[3]/div
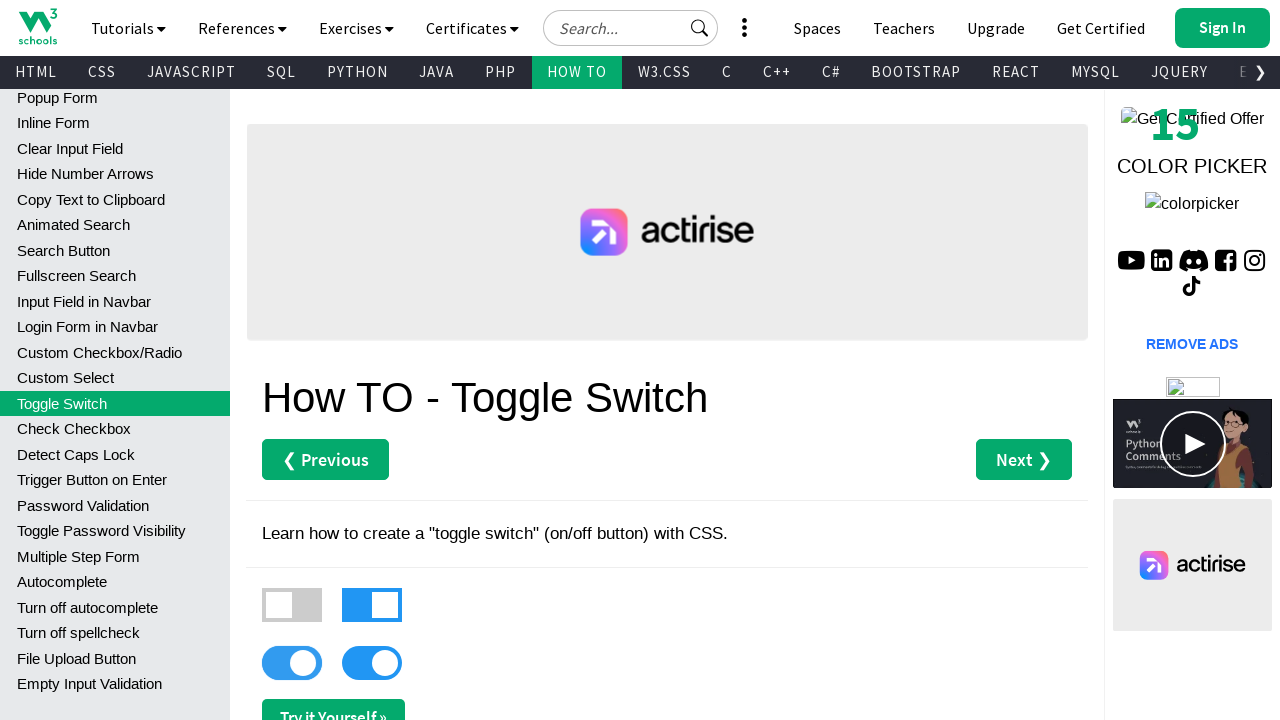

Waited 1 second for toggle visual change
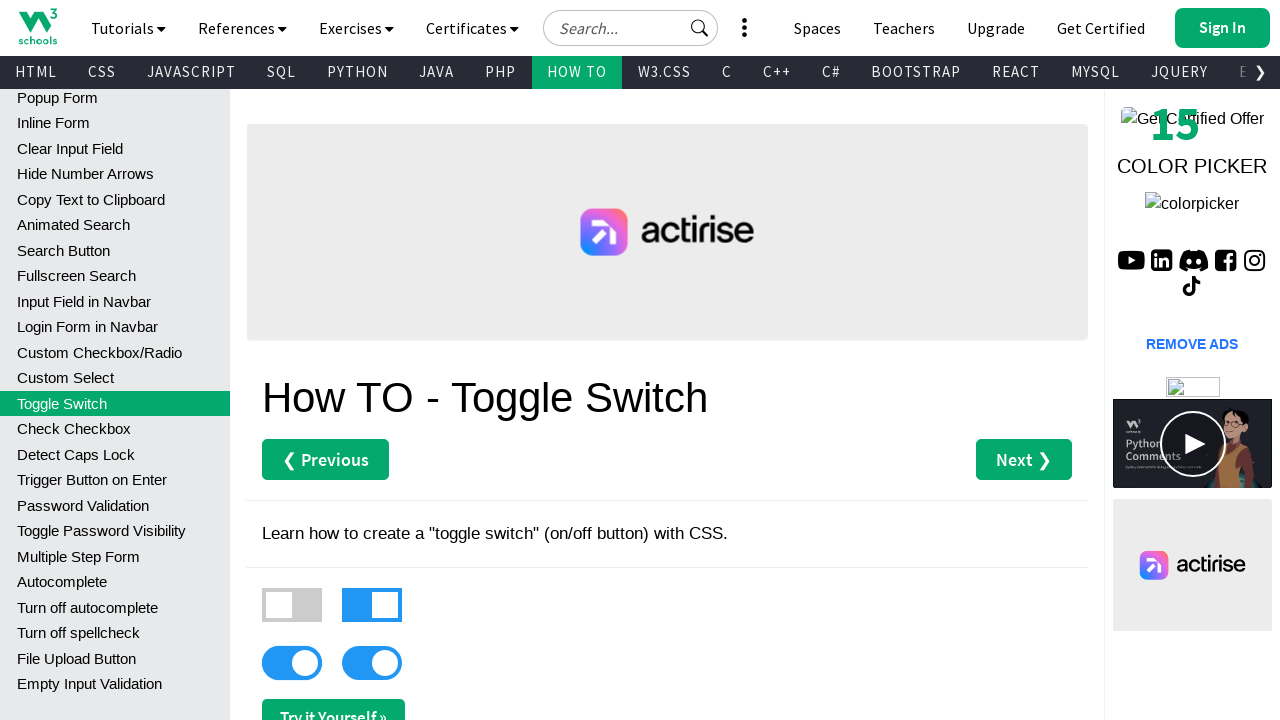

Clicked CSS toggle switch to turn it off at (292, 663) on xpath=//*[@id='main']/label[3]/div
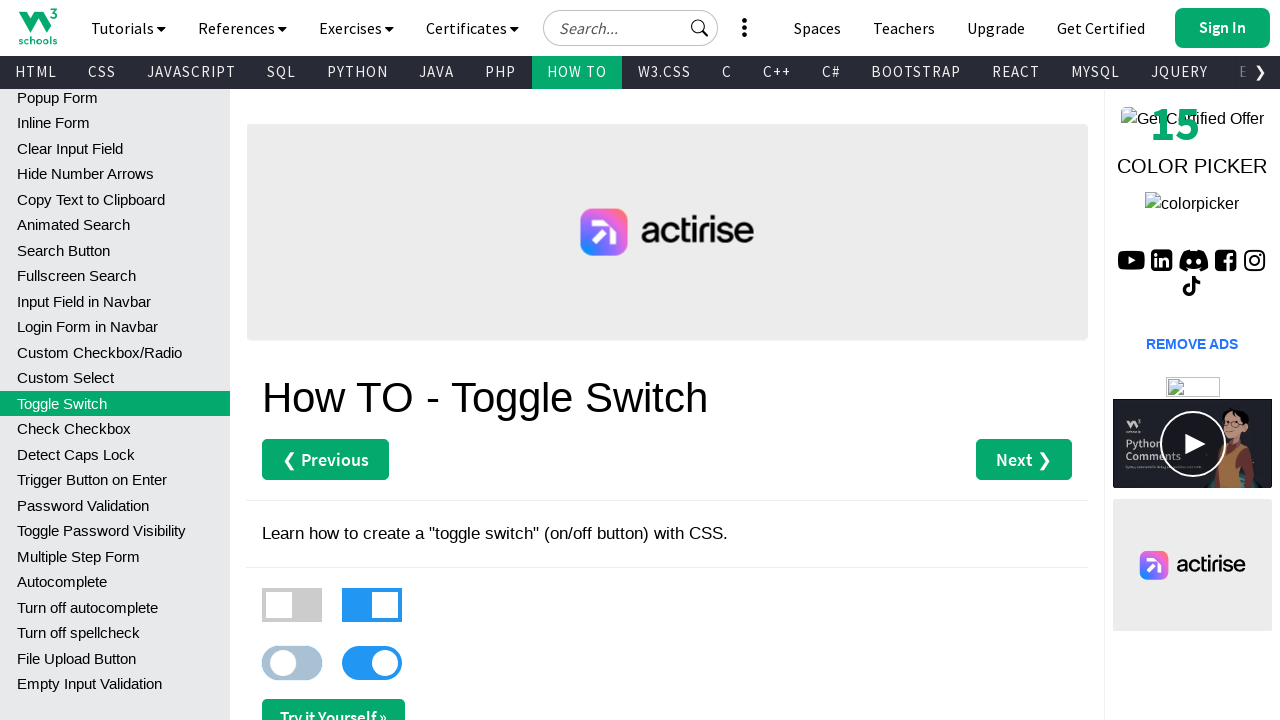

Waited 1 second for toggle state change
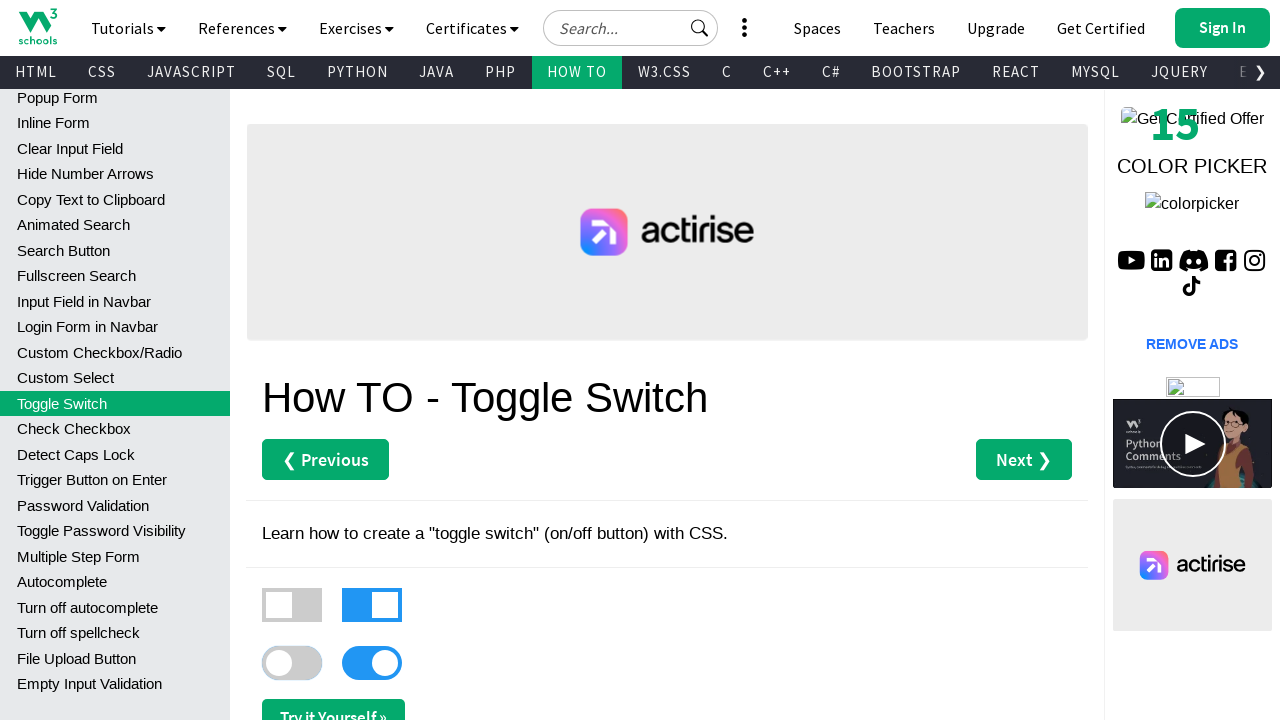

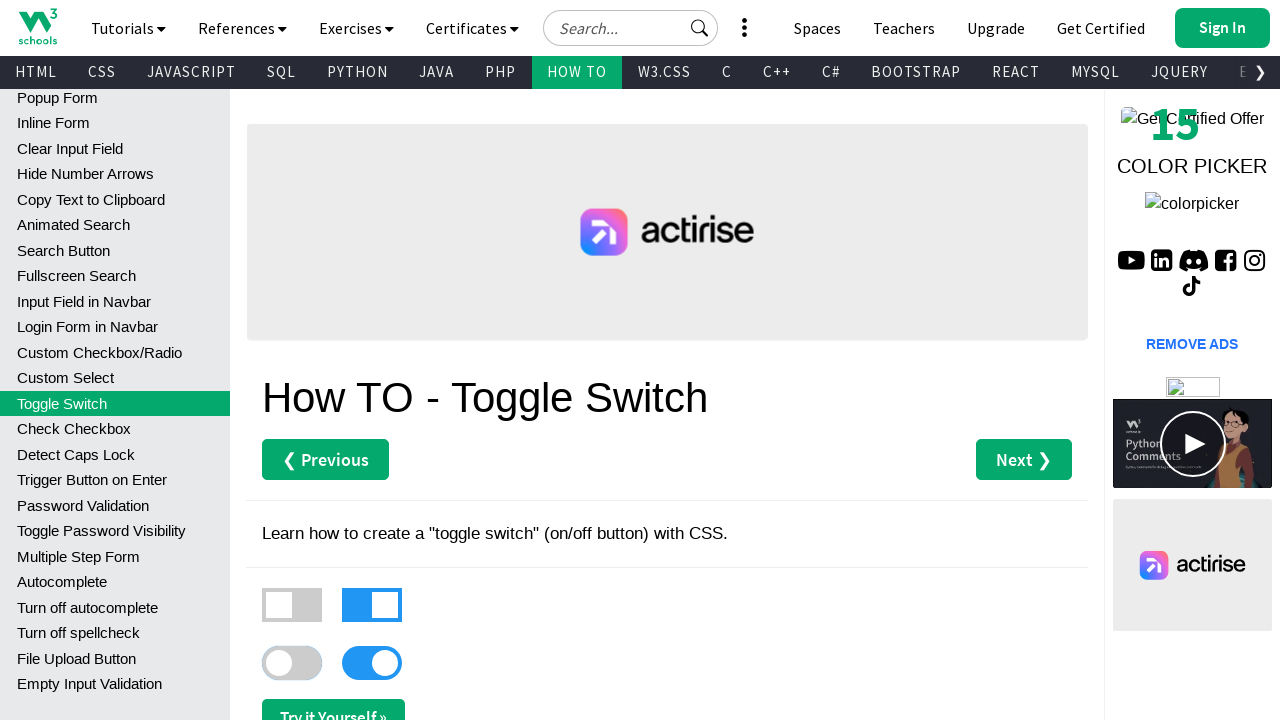